Tests the Laptops category by clicking the category link and verifying MacBook products are displayed (parameterized test for laptops).

Starting URL: https://www.demoblaze.com

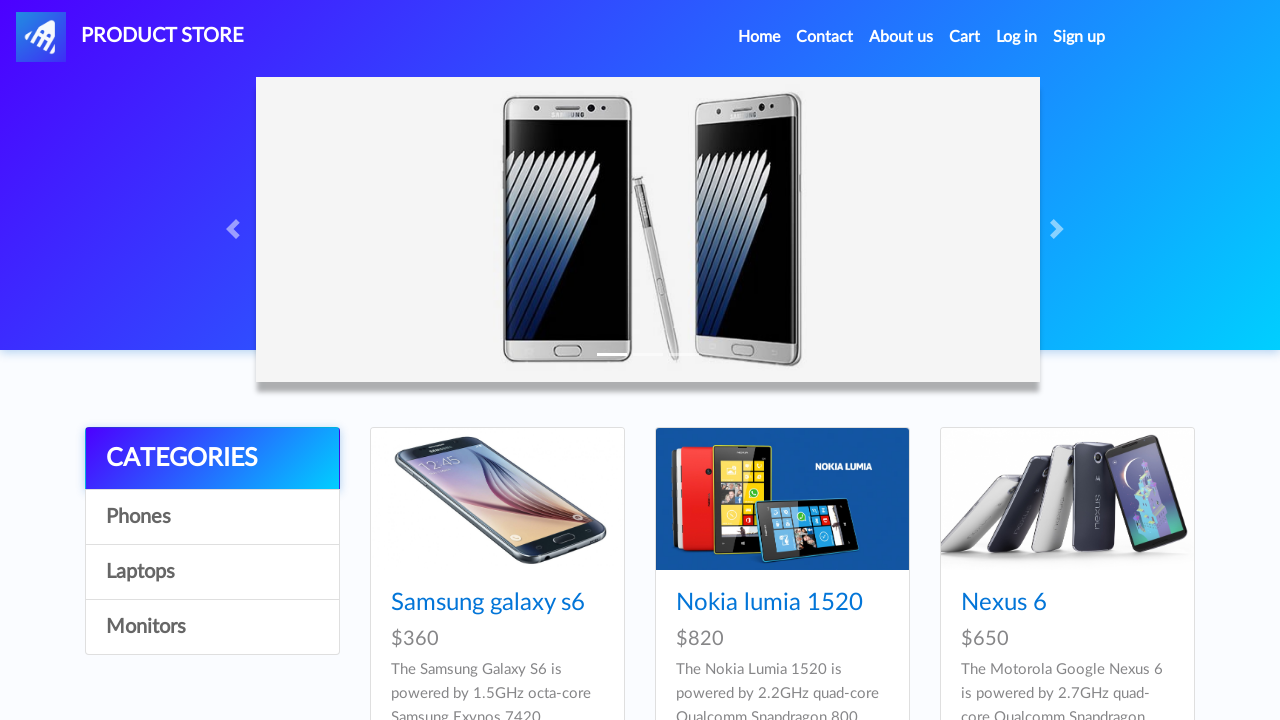

Clicked on Laptops category link at (212, 572) on a[onclick="byCat('notebook')"]
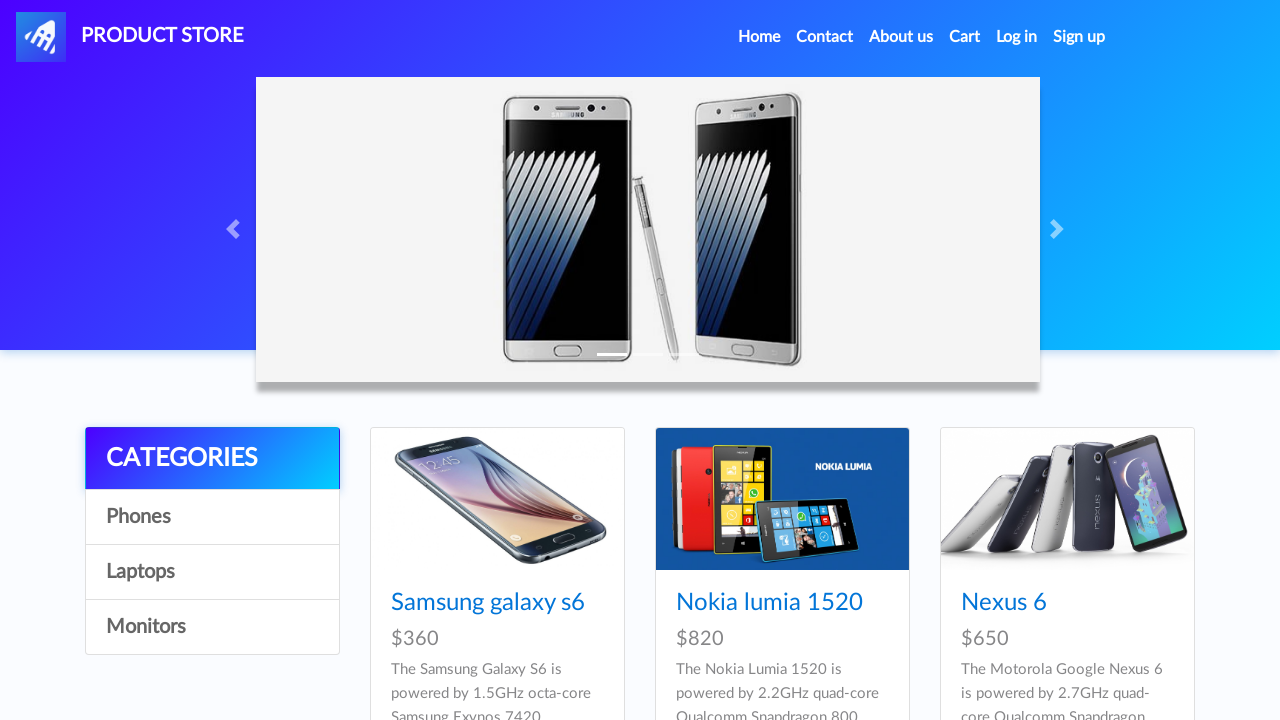

Waited for product cards to load in Laptops category
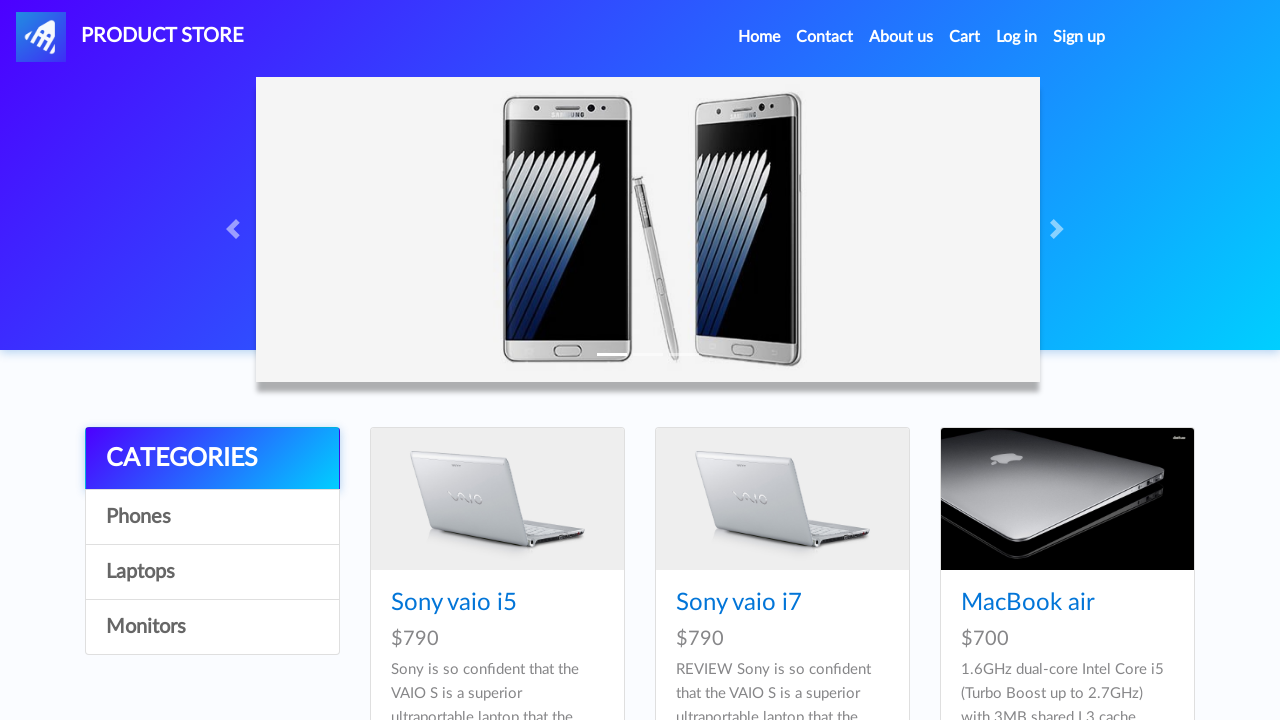

Waited 500ms for page to fully render
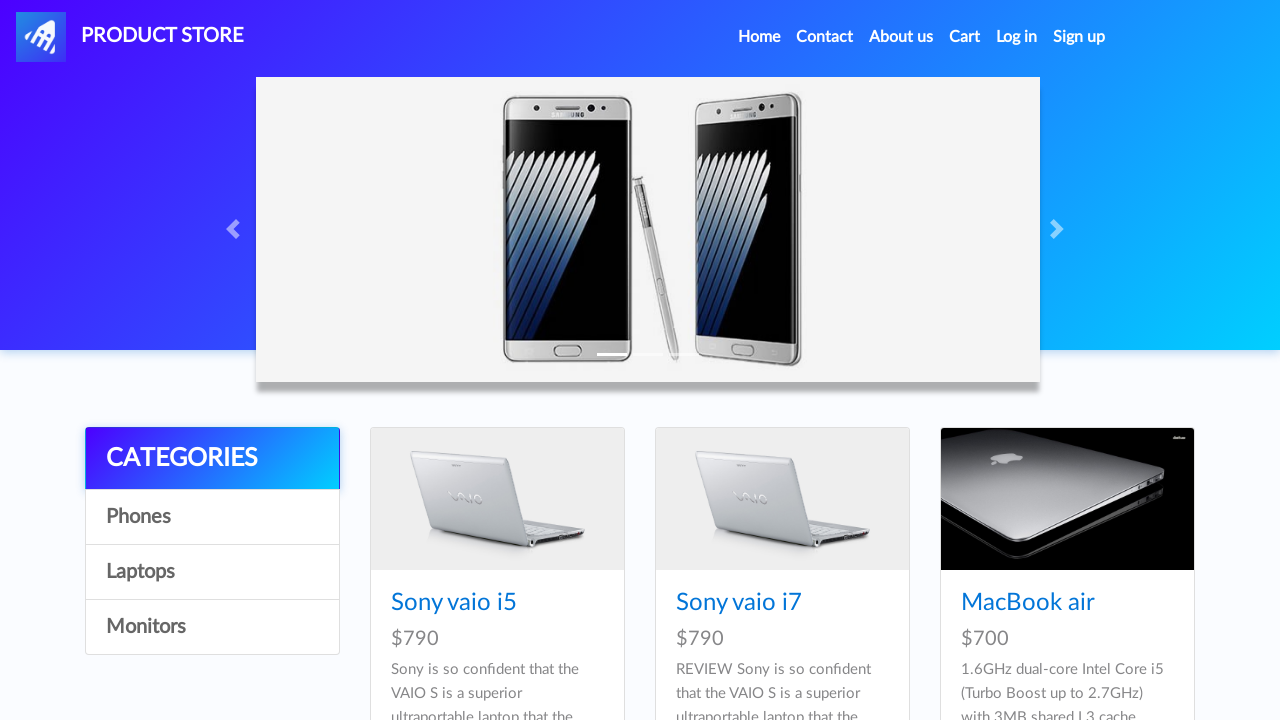

Verified MacBook products are displayed in Laptops category
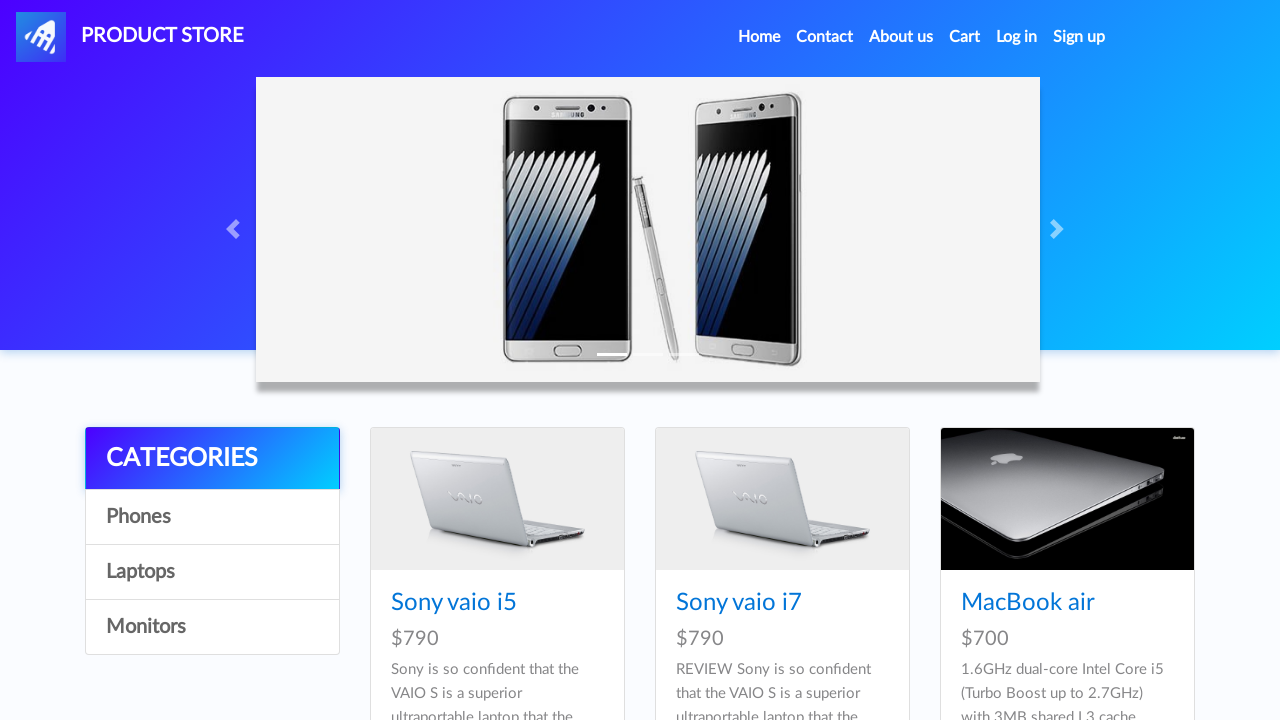

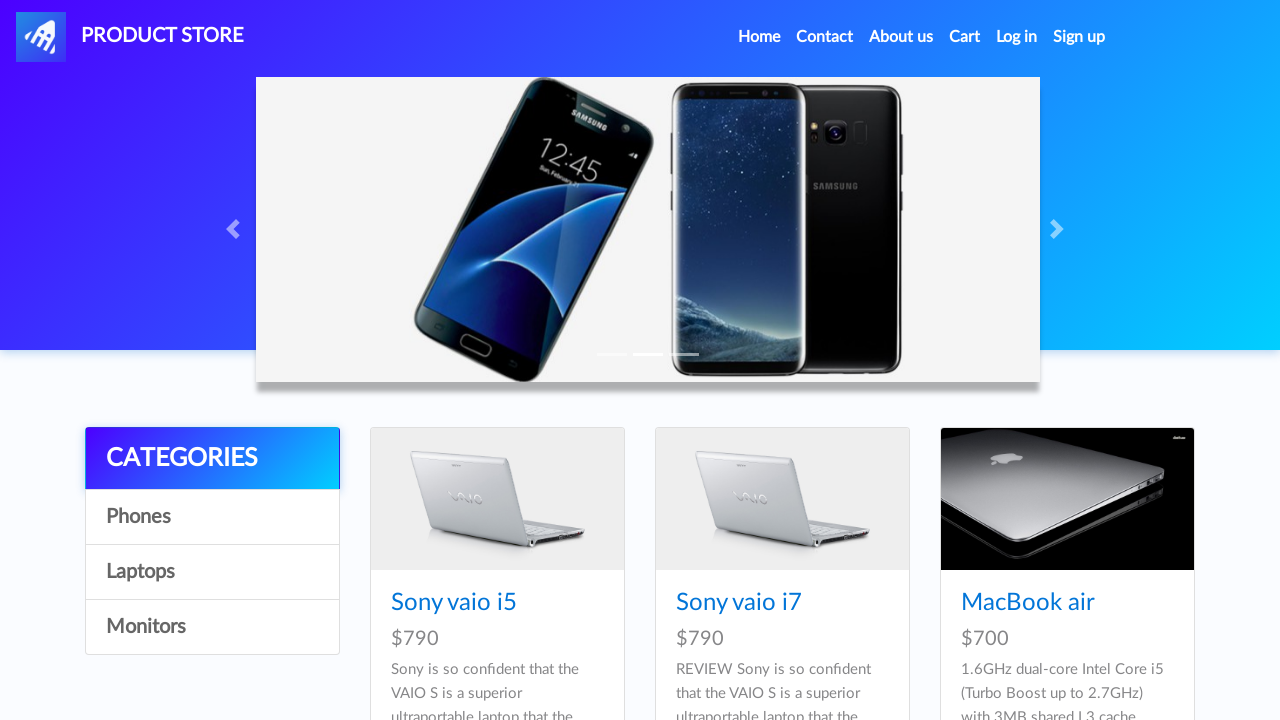